Tests table sorting functionality by clicking on the first column header to sort, then verifies the sort order is correct. Also tests pagination by navigating through pages to find a specific item ("Rice").

Starting URL: https://rahulshettyacademy.com/seleniumPractise/#/offers

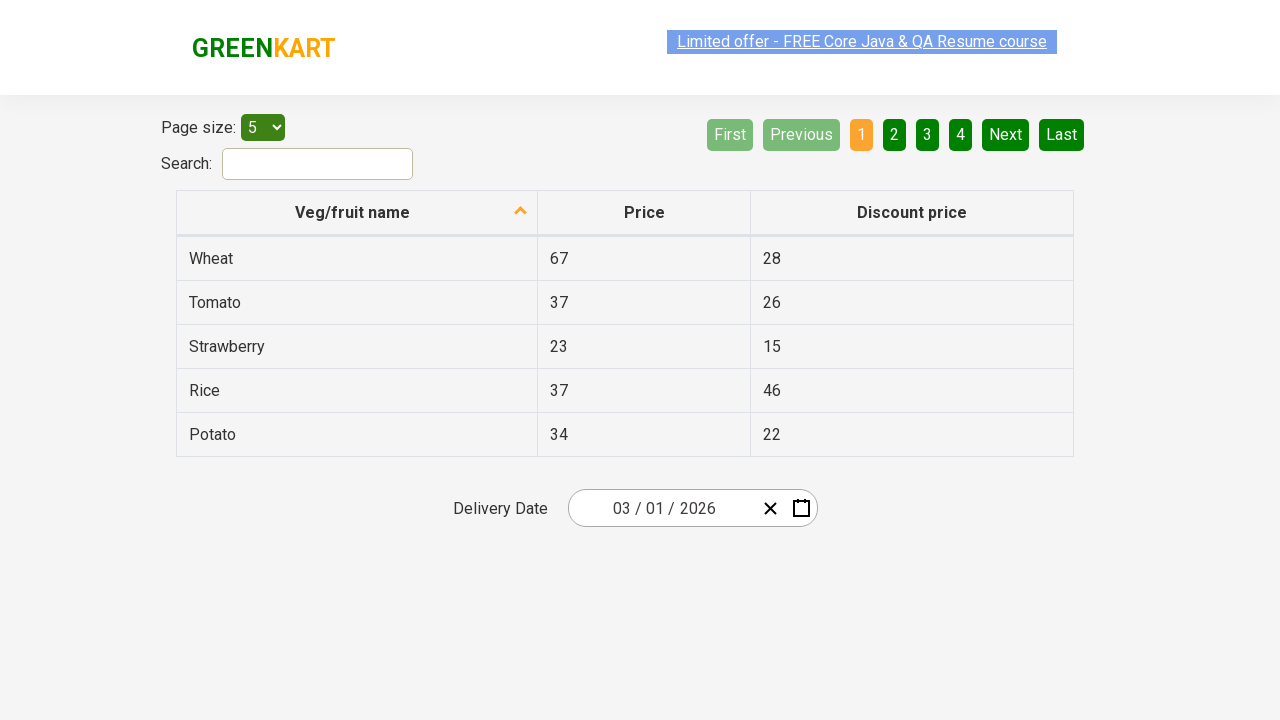

Clicked first column header to sort table at (357, 213) on xpath=//tr/th[1]
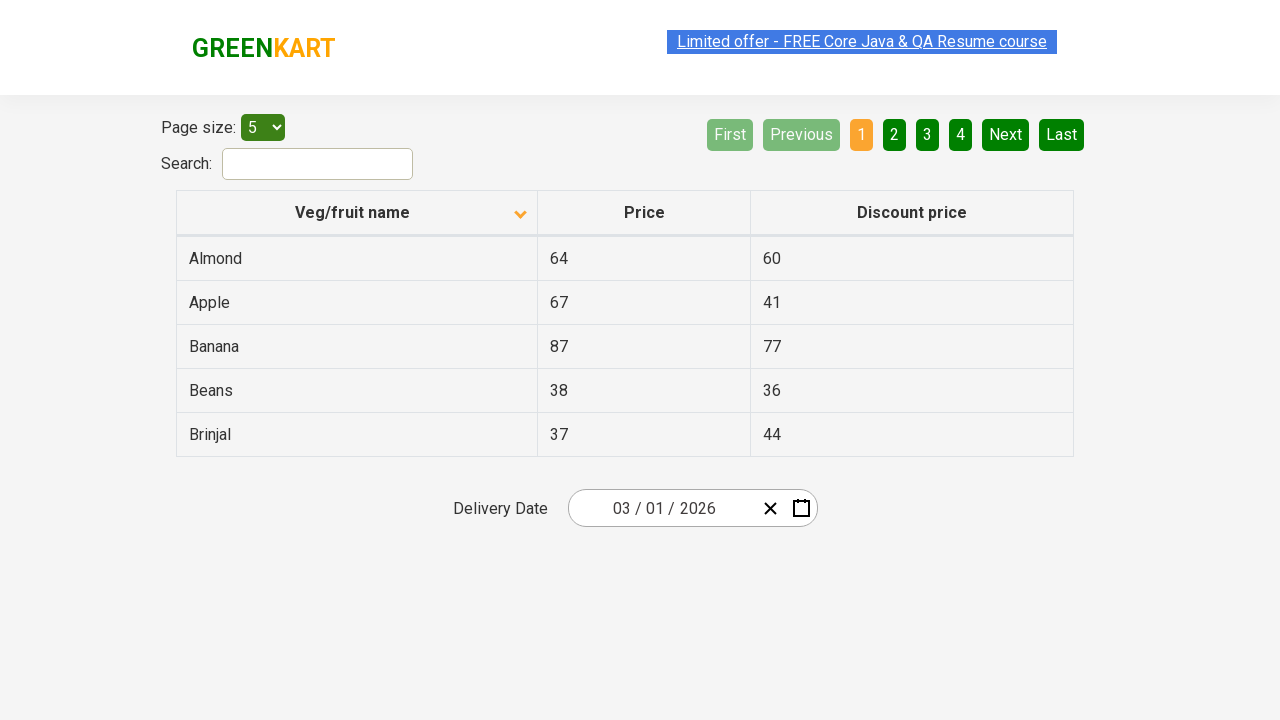

Table rows loaded
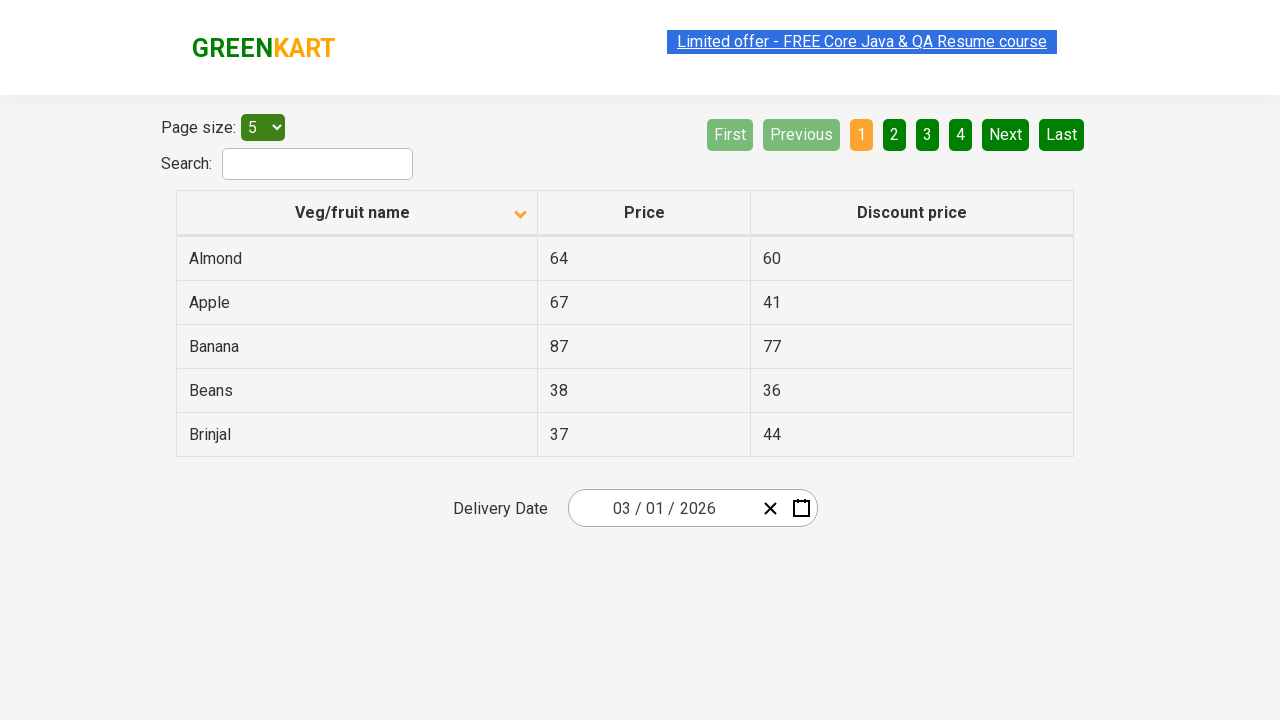

Retrieved all items from first column
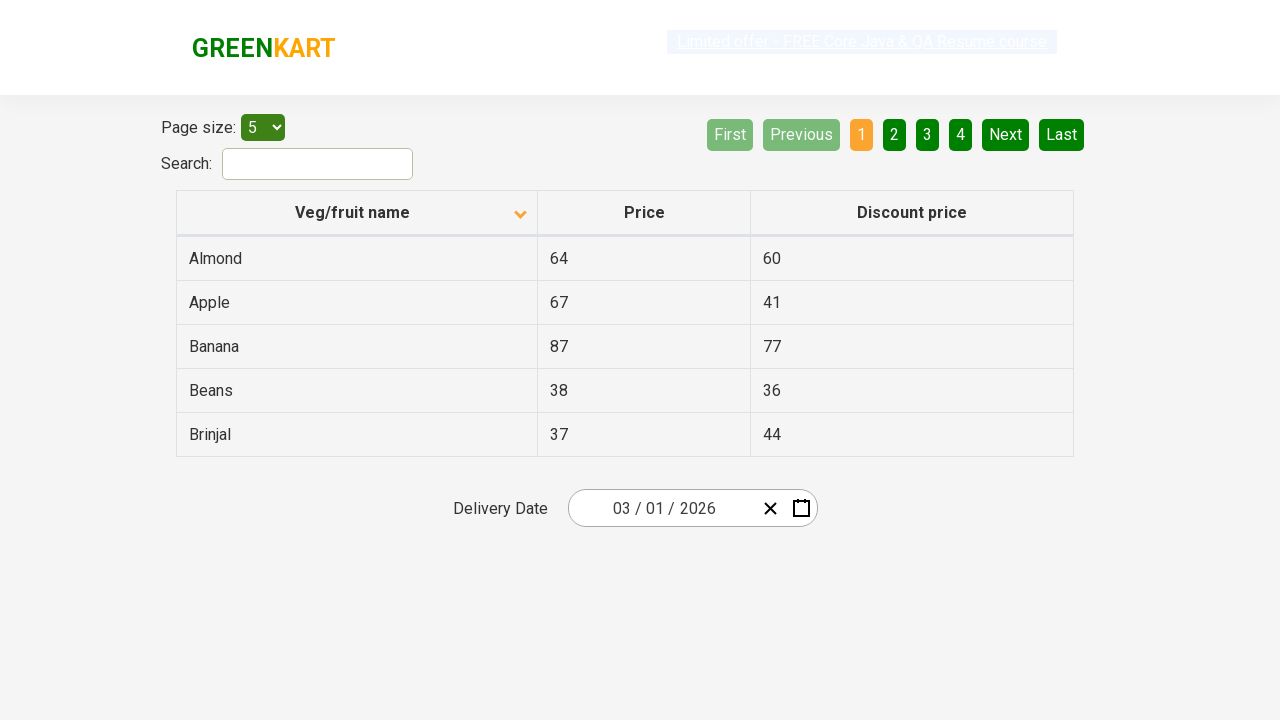

Created sorted copy of elements for comparison
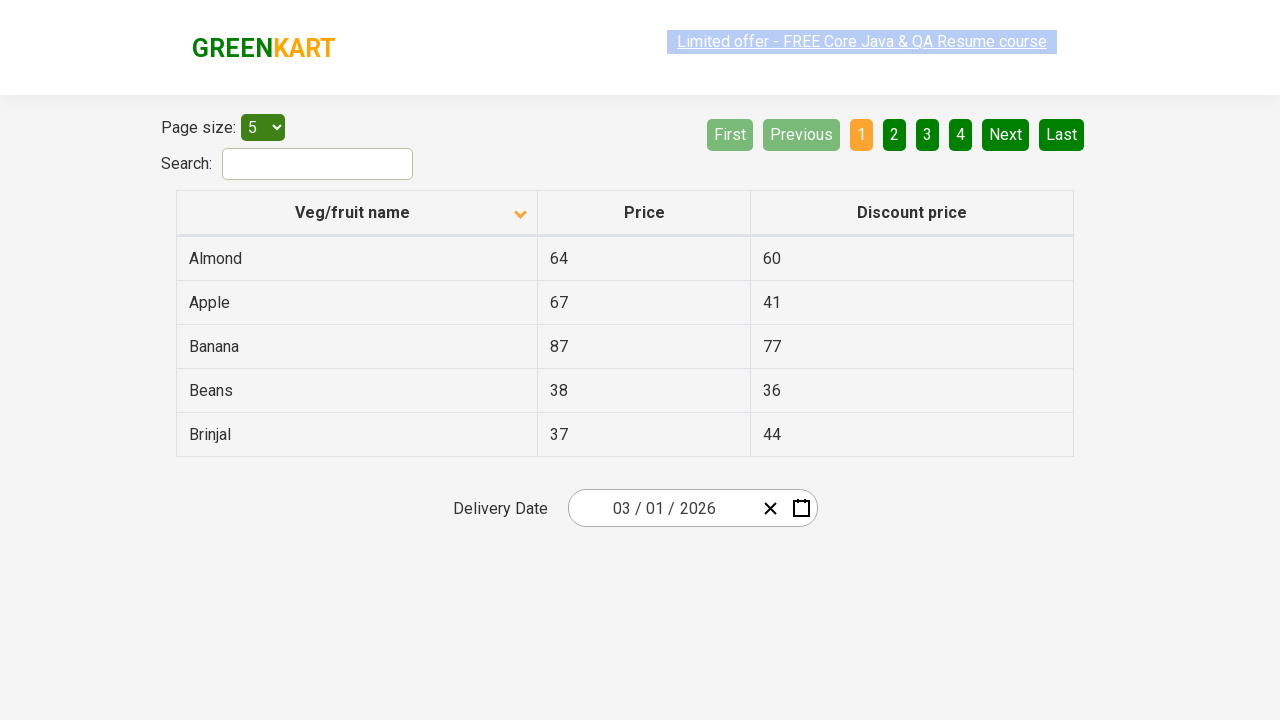

Verified table is sorted alphabetically
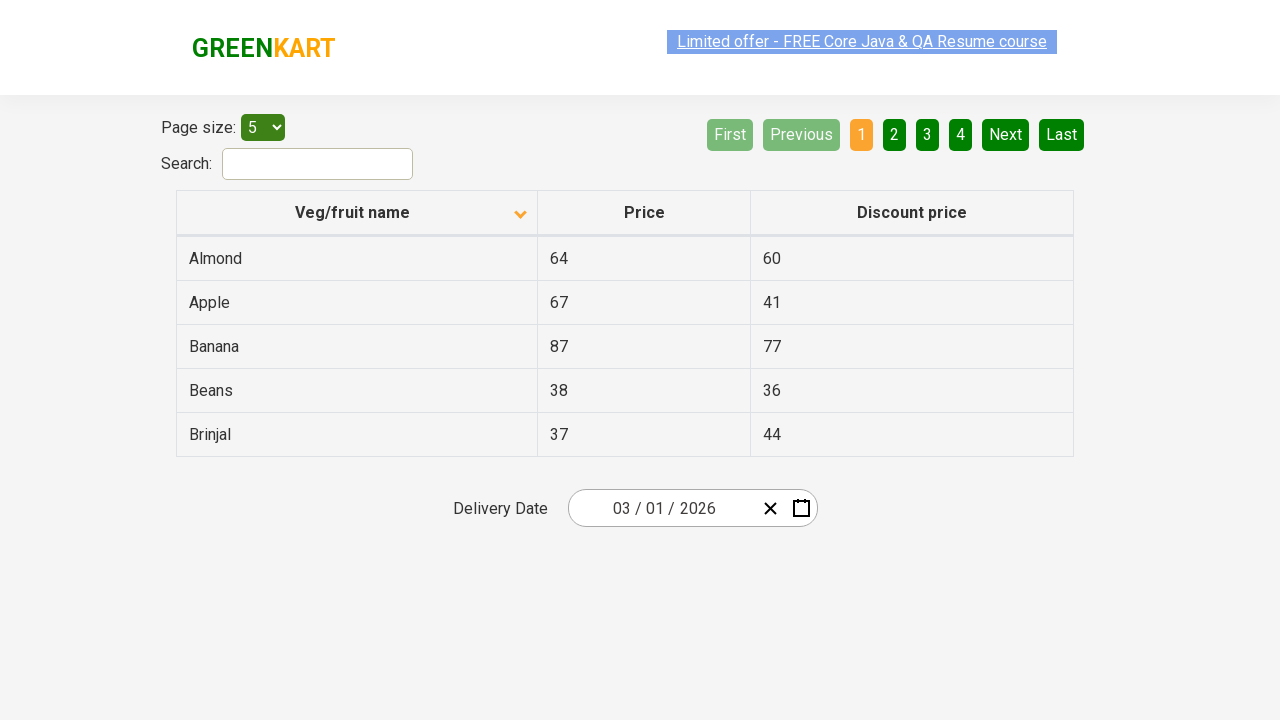

Retrieved items from page 1
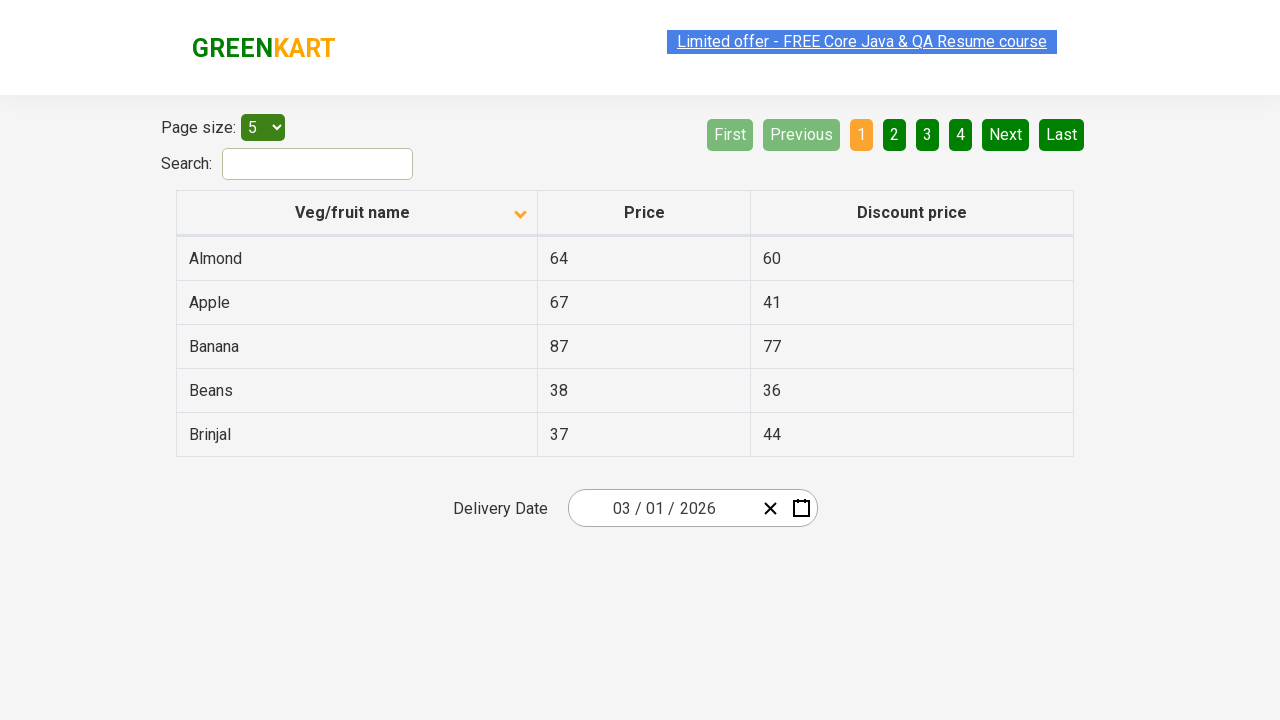

Clicked Next button to navigate to page 2 at (1006, 134) on [aria-label='Next']
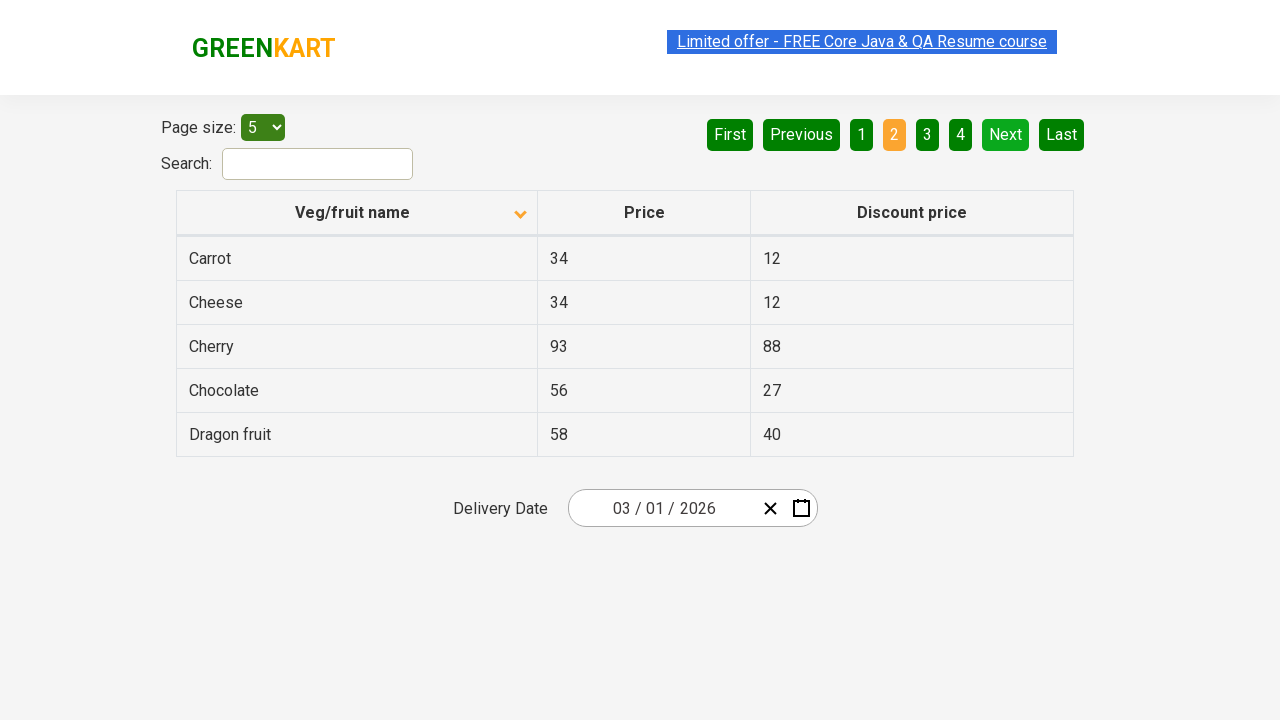

Waited for page to update after pagination
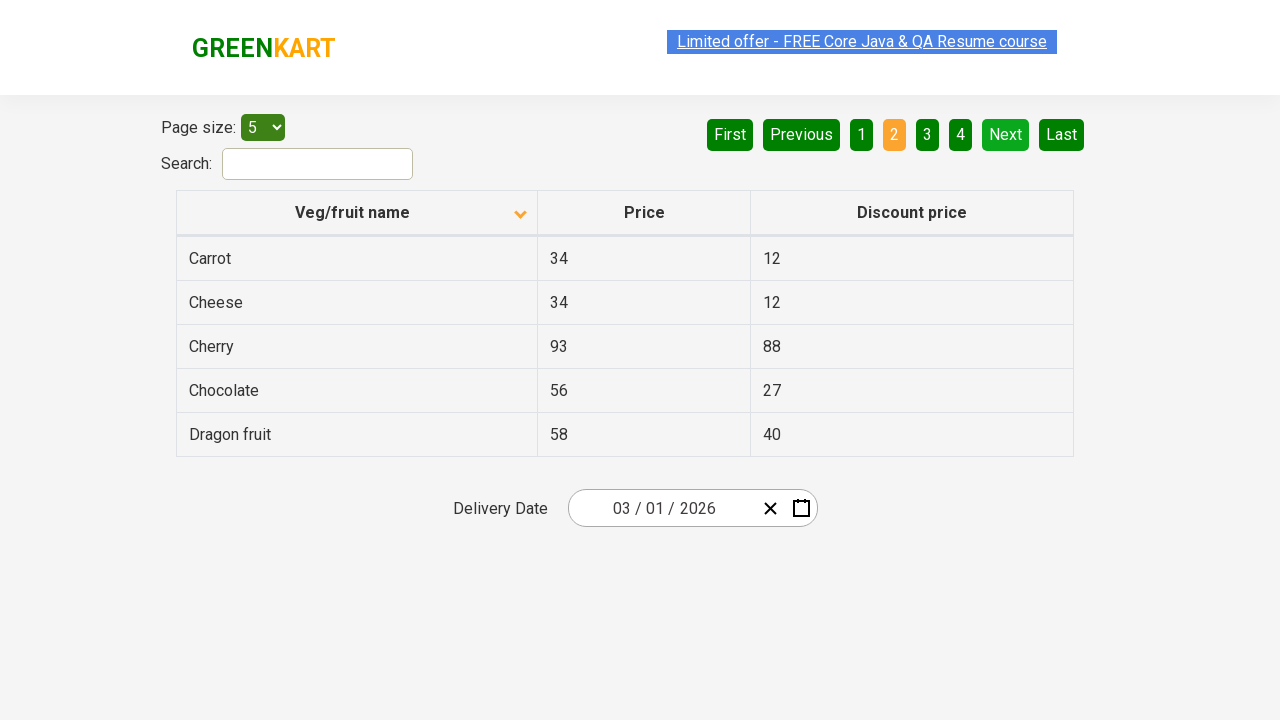

Retrieved items from page 2
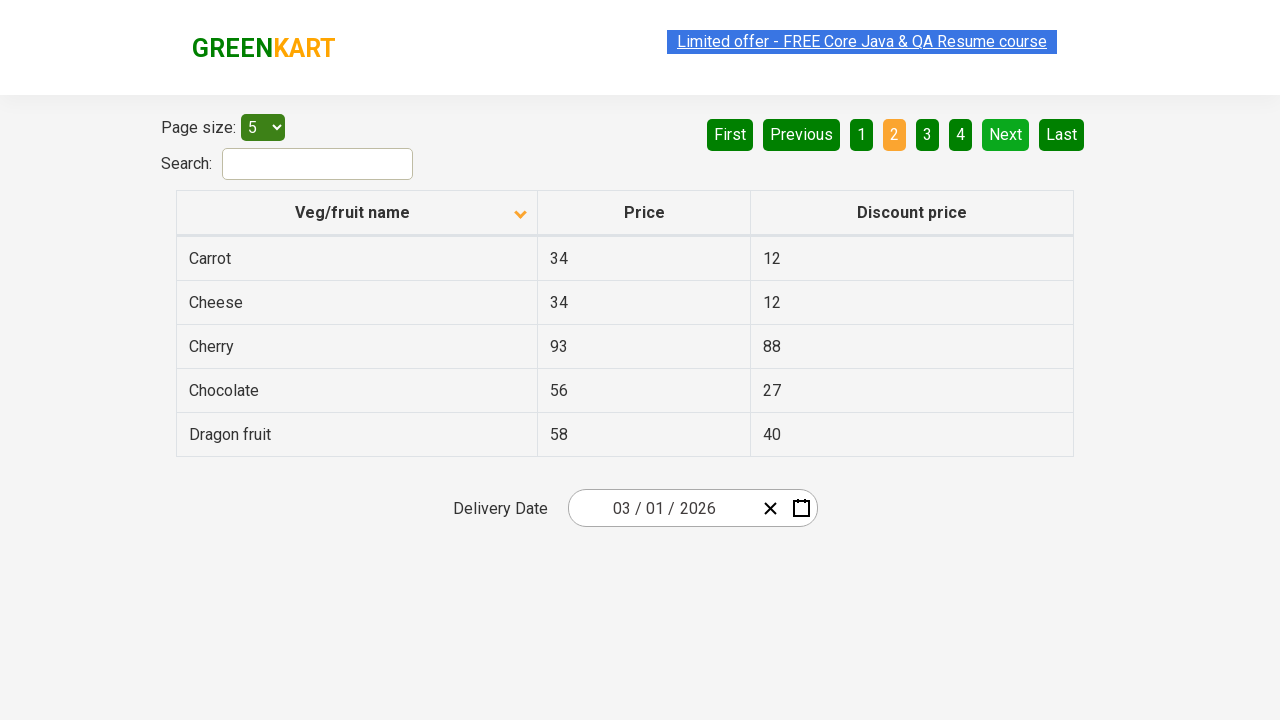

Clicked Next button to navigate to page 3 at (1006, 134) on [aria-label='Next']
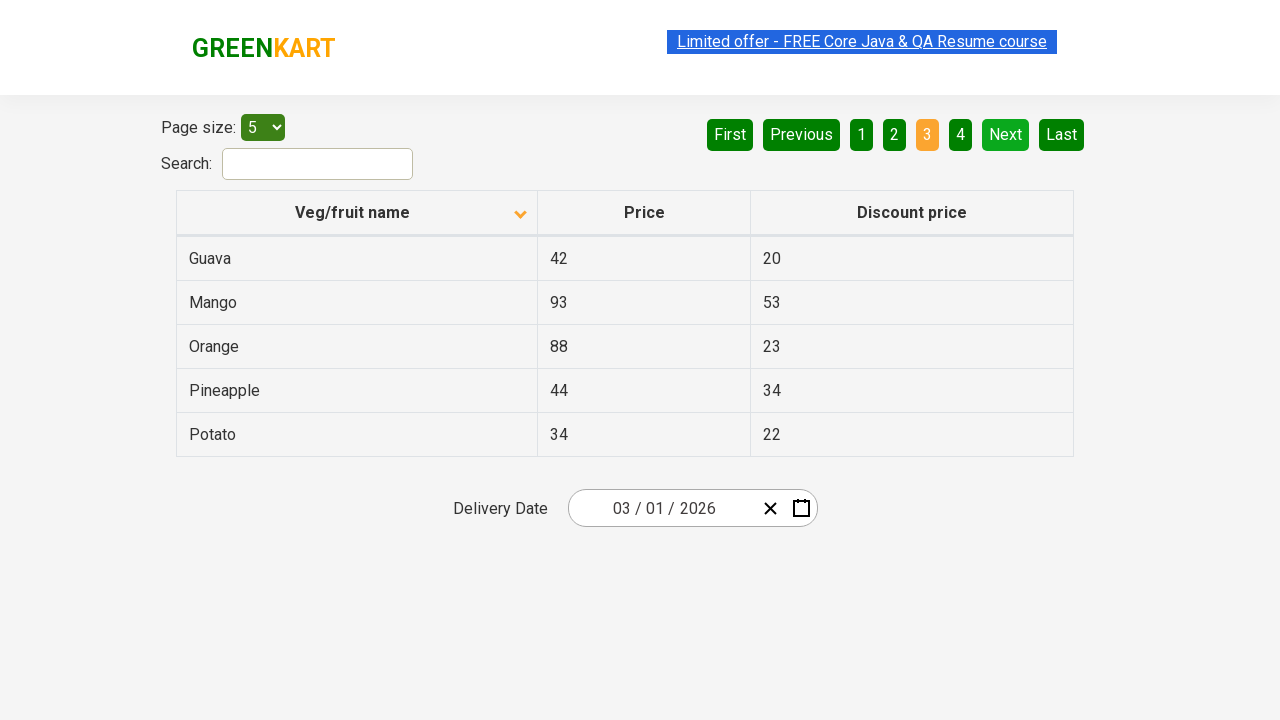

Waited for page to update after pagination
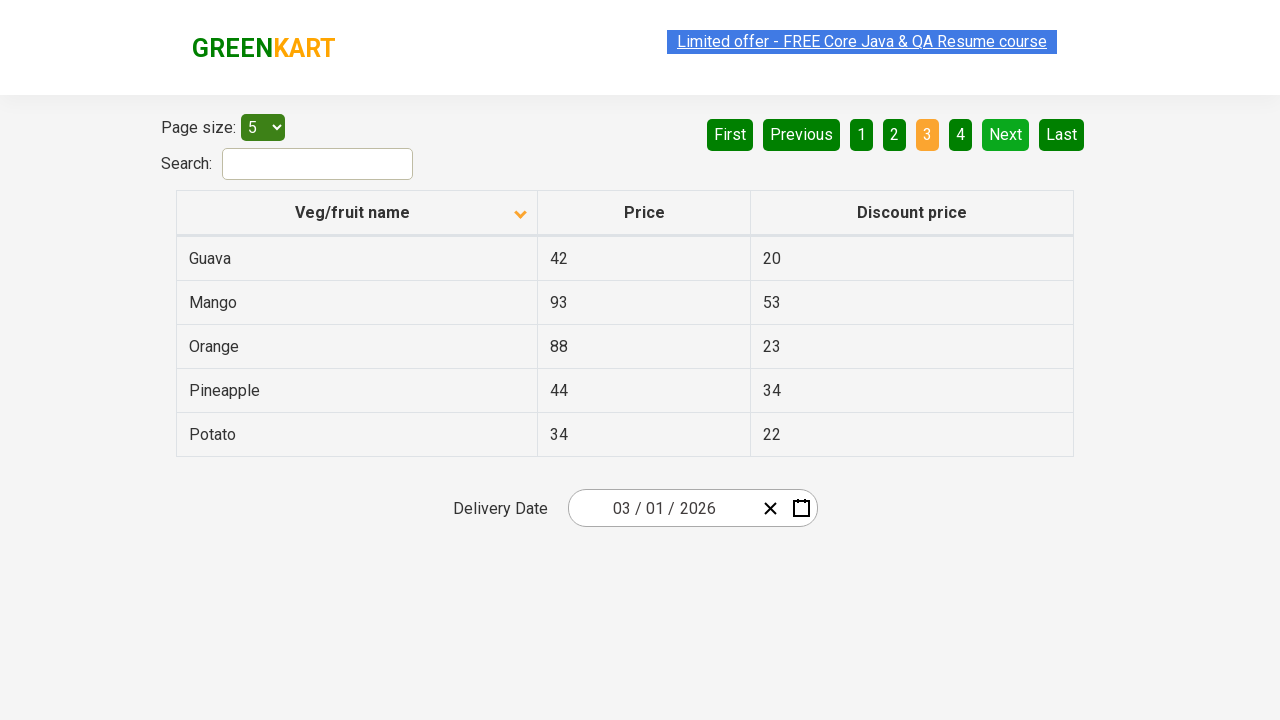

Retrieved items from page 3
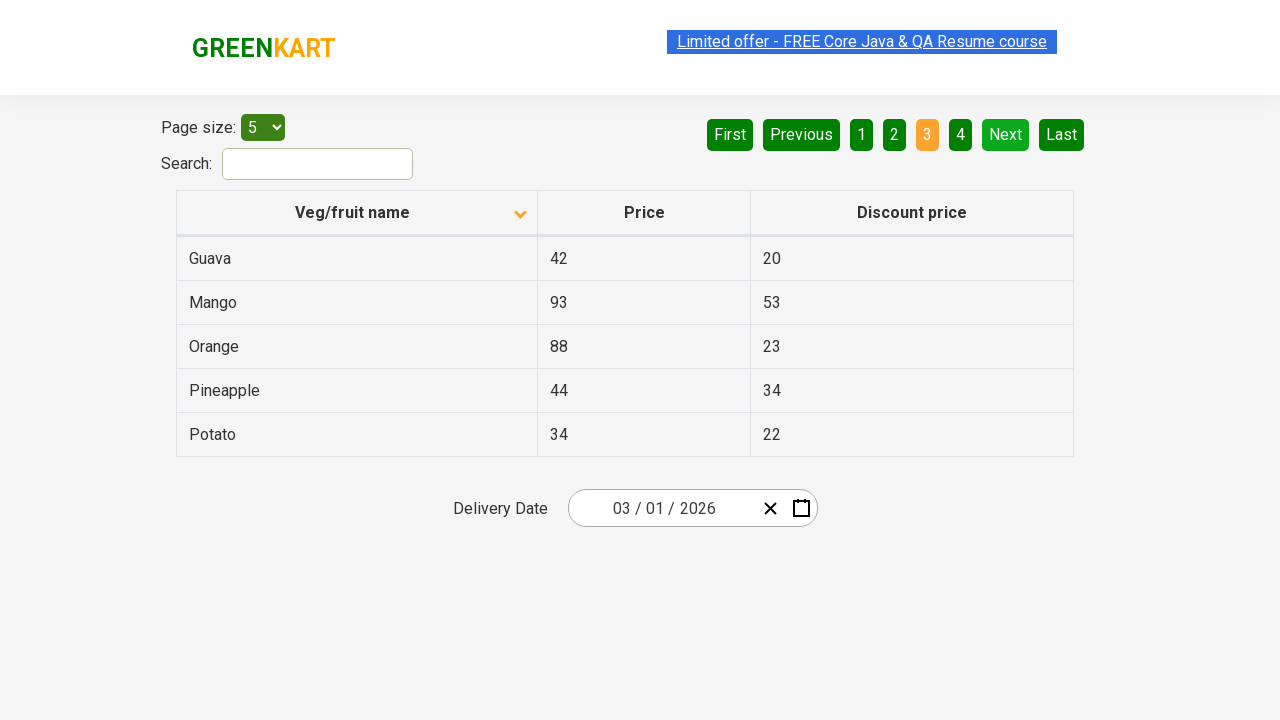

Clicked Next button to navigate to page 4 at (1006, 134) on [aria-label='Next']
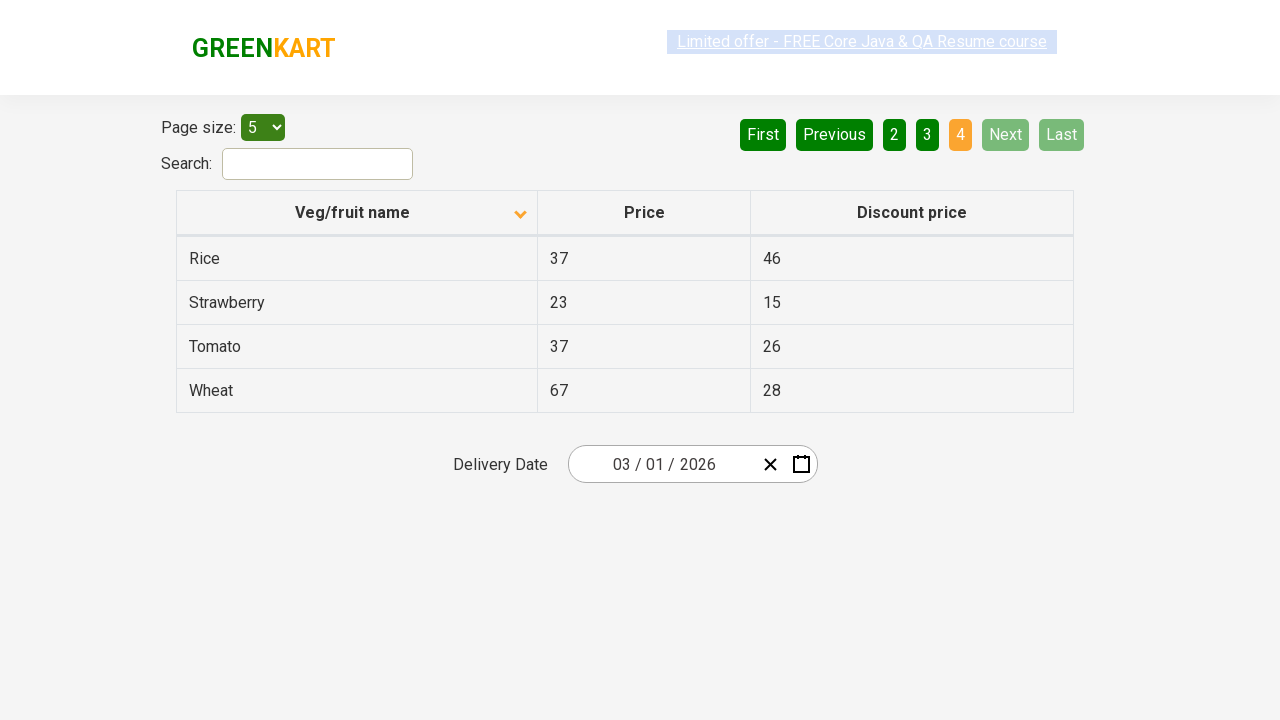

Waited for page to update after pagination
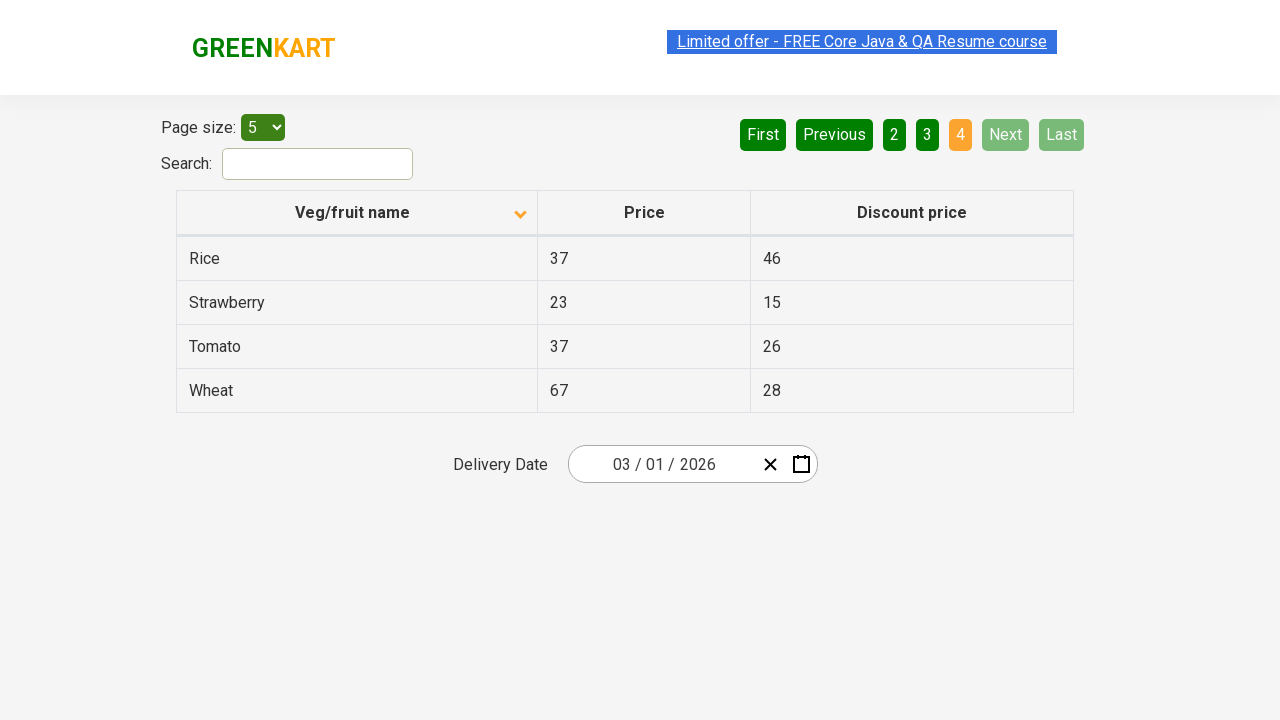

Retrieved items from page 4
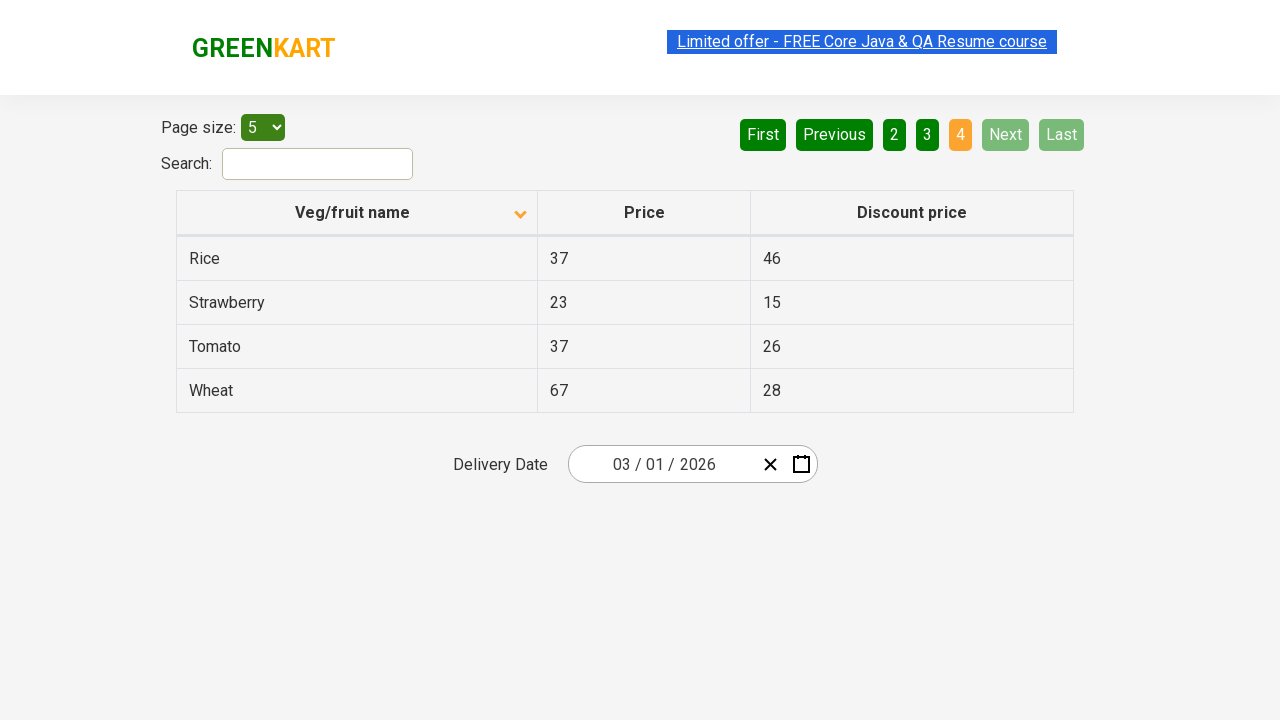

Found 'Rice' in table
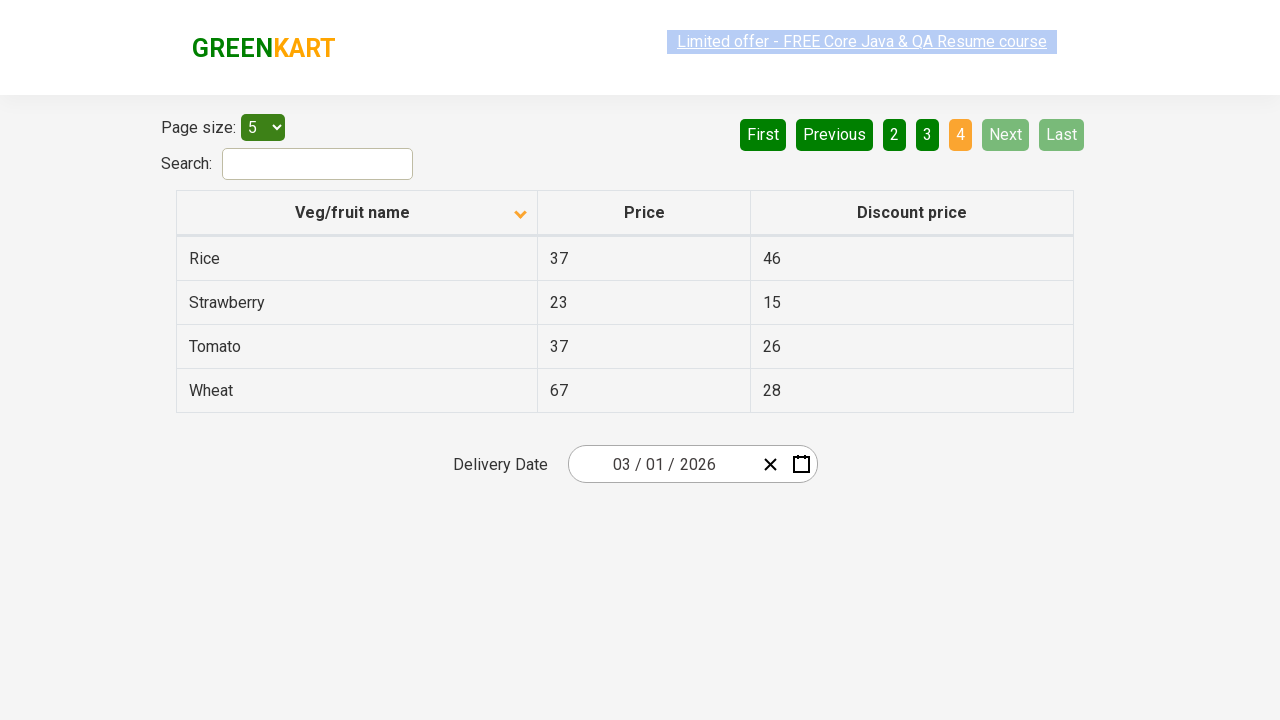

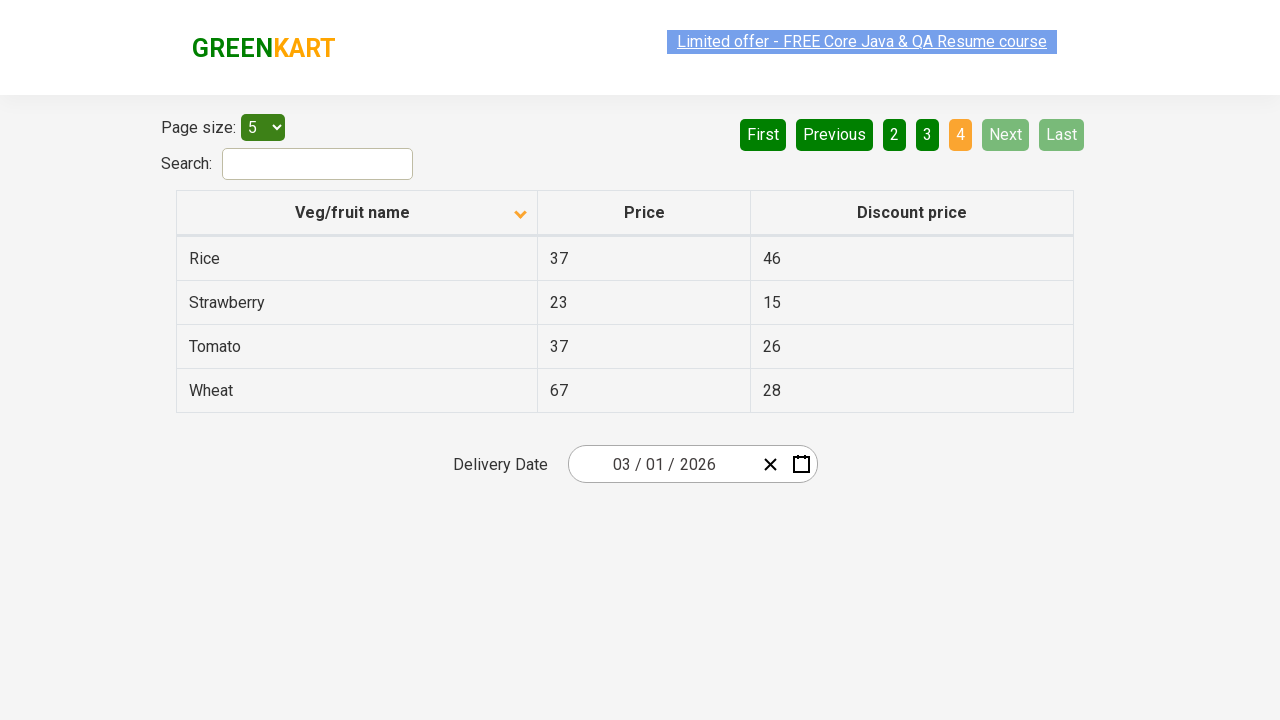